Tests AngularJS demo page by entering text in the name field and verifying the dynamic greeting message updates correctly

Starting URL: https://angularjs.org/

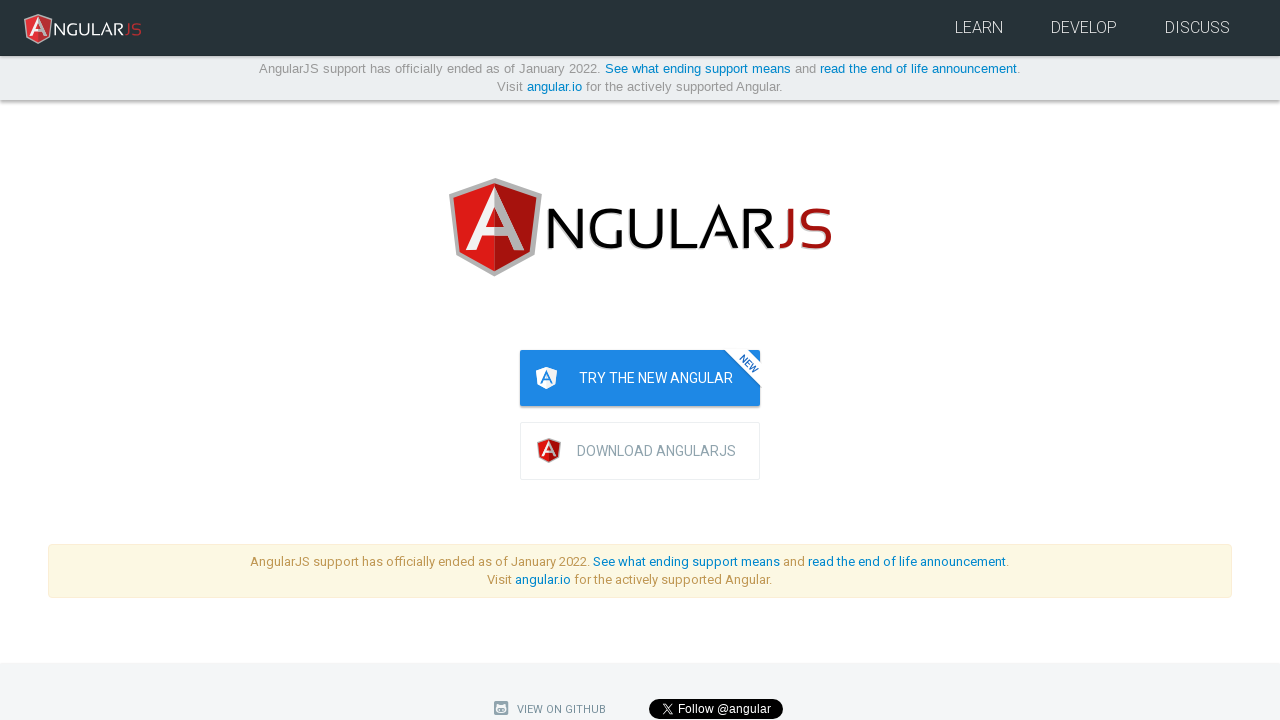

Clicked on the name input field at (940, 360) on input[ng-model='yourName']
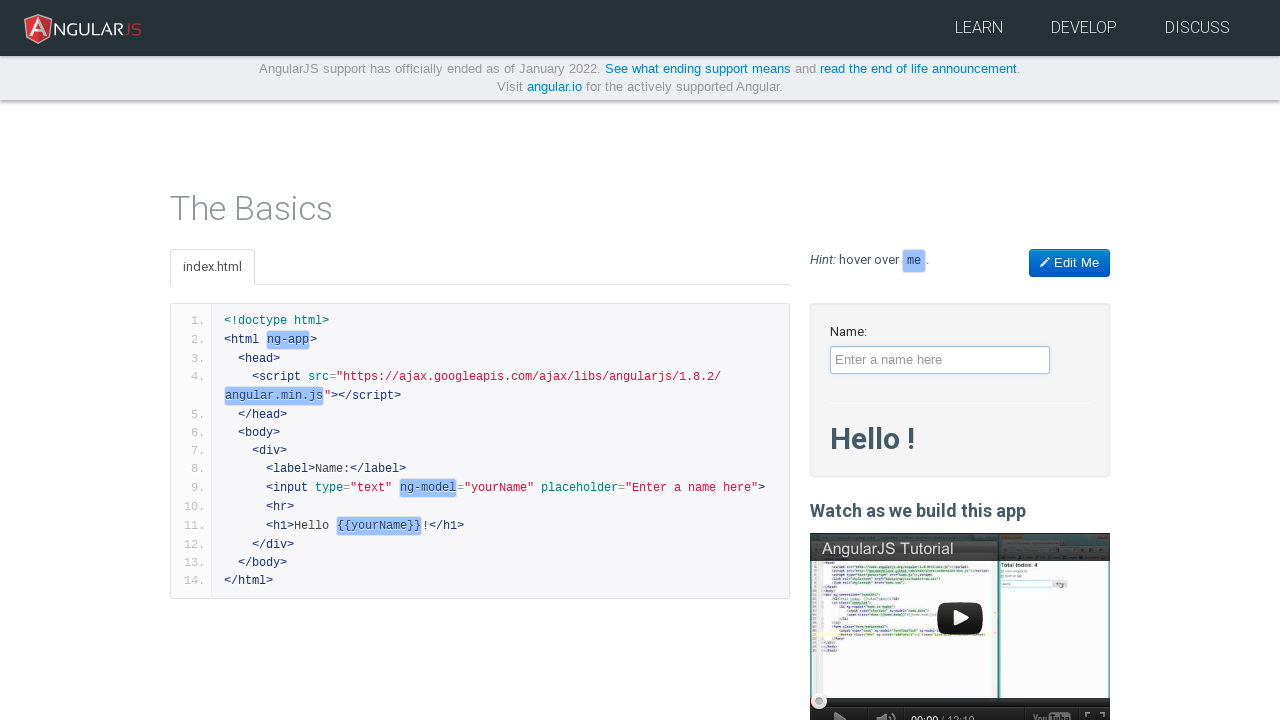

Filled name field with 'xyz' on input[ng-model='yourName']
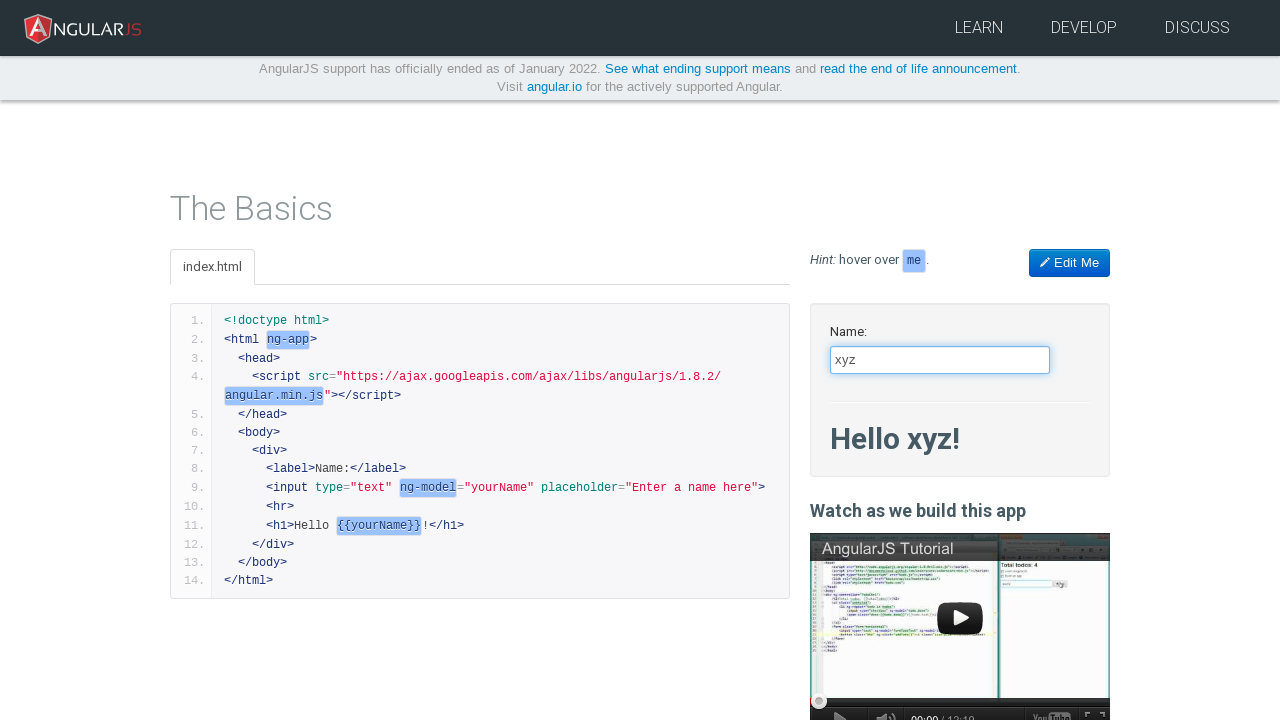

Greeting message element loaded
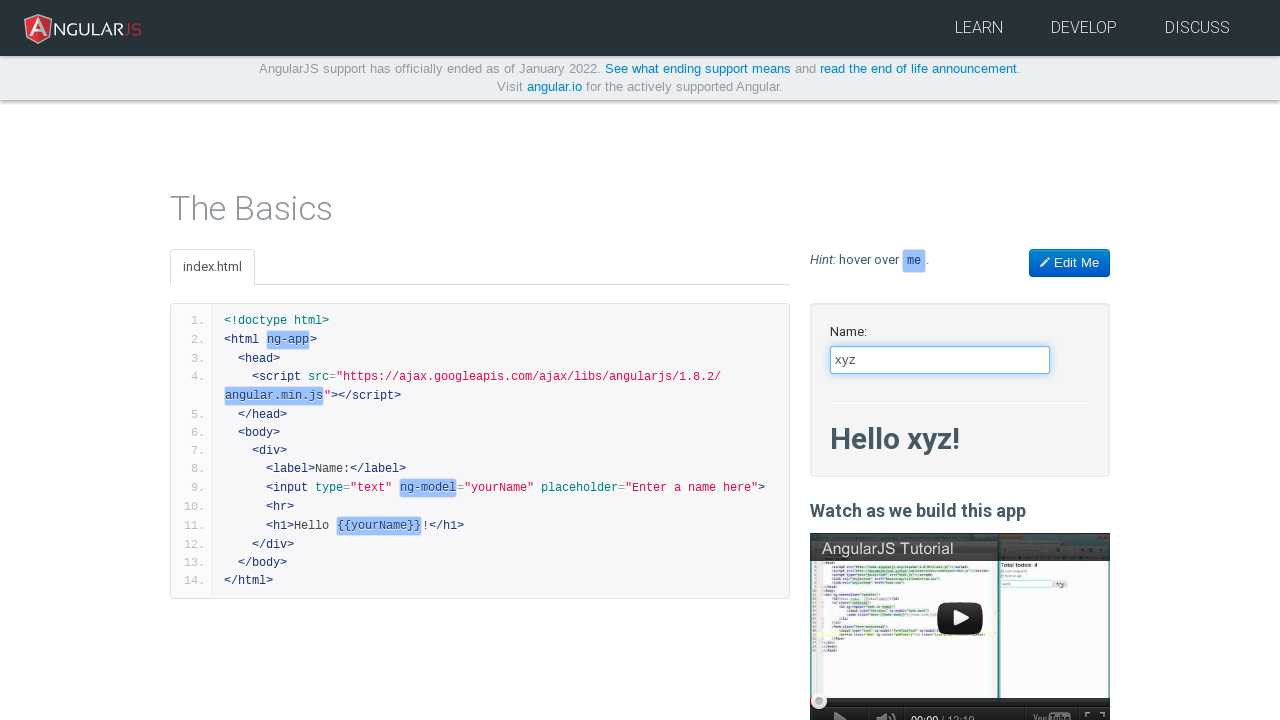

Retrieved greeting text: 'Hello xyz!'
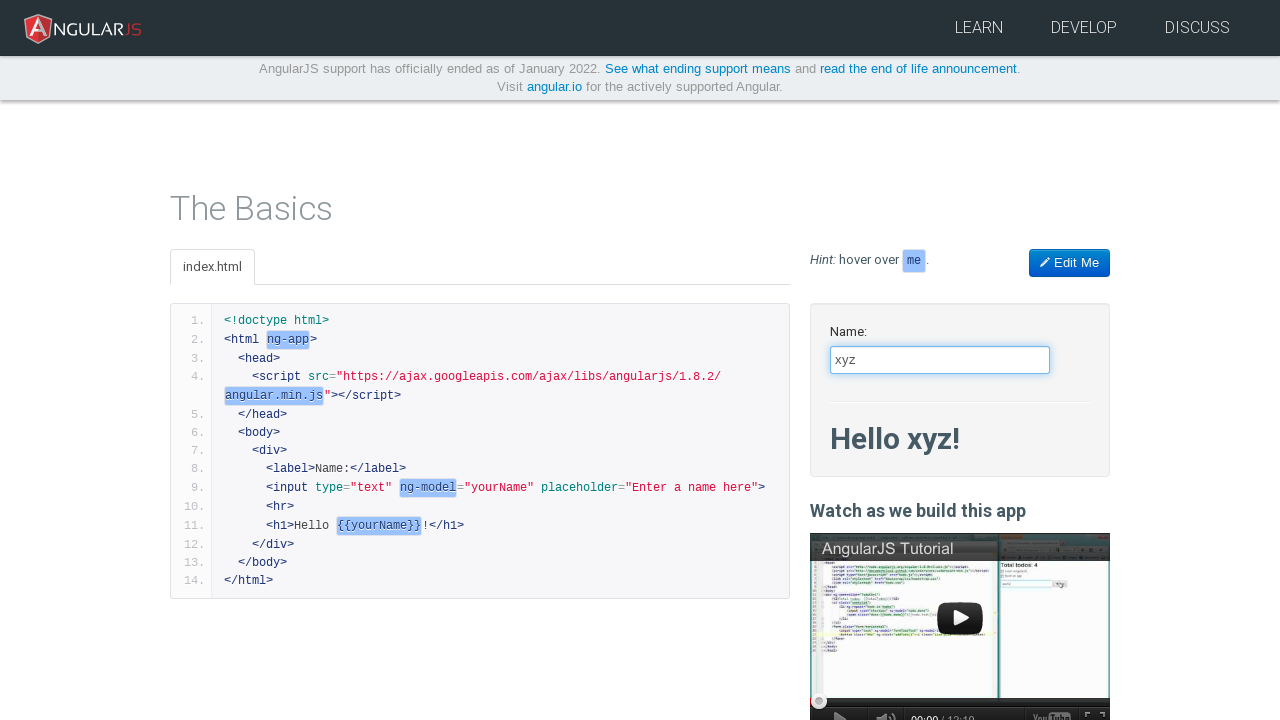

Verified greeting message displays correct dynamic text 'Hello xyz!'
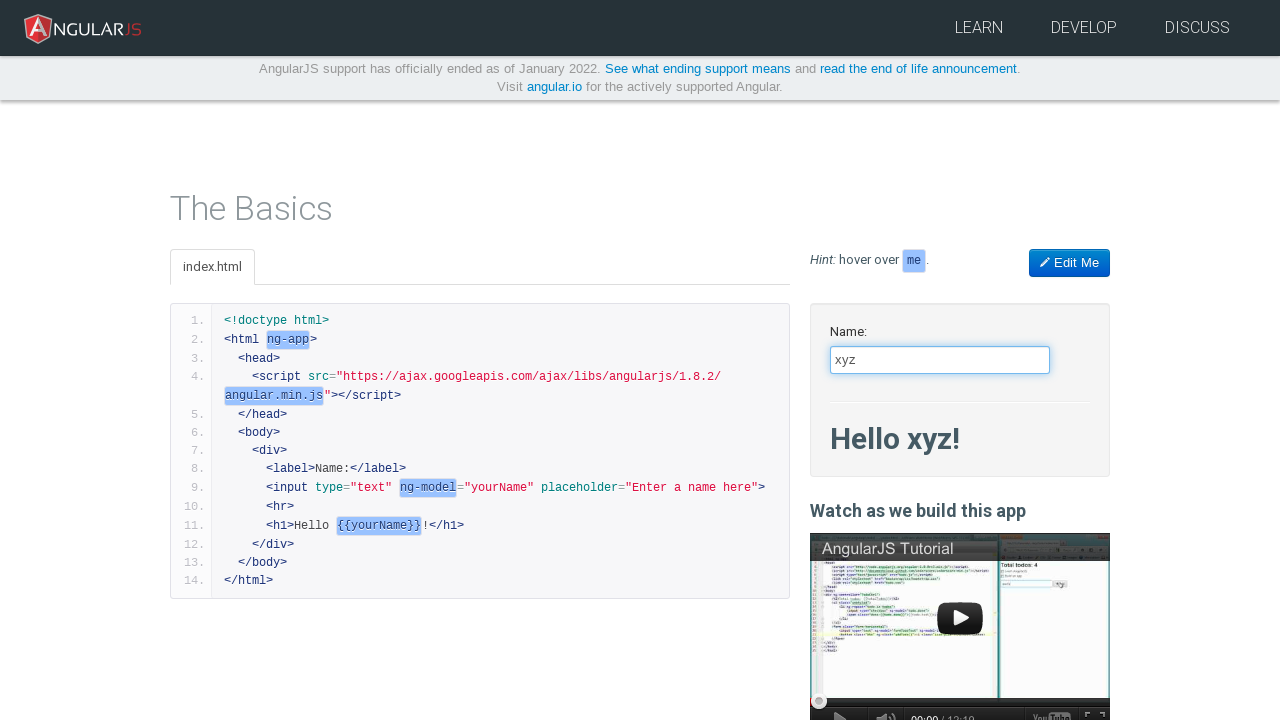

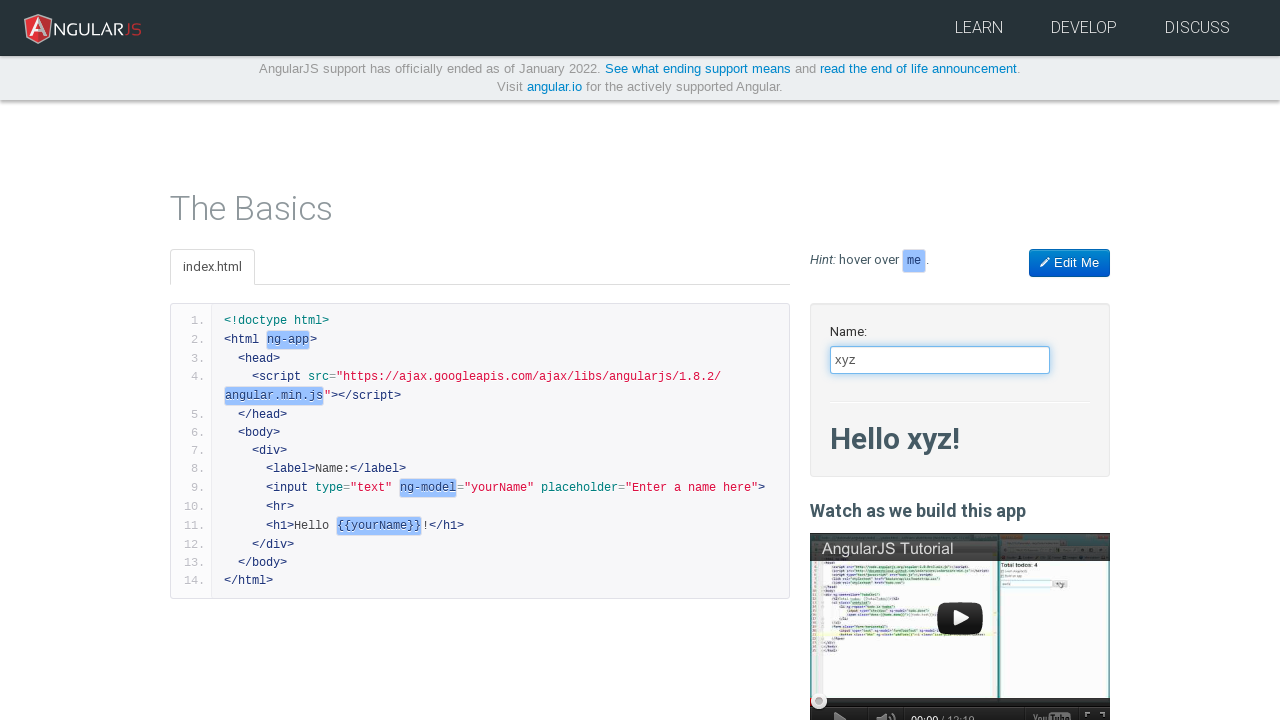